Navigates to the CryptoNews NFT section and verifies that news posts are displayed on the page.

Starting URL: https://cryptonews.net/news/nft/

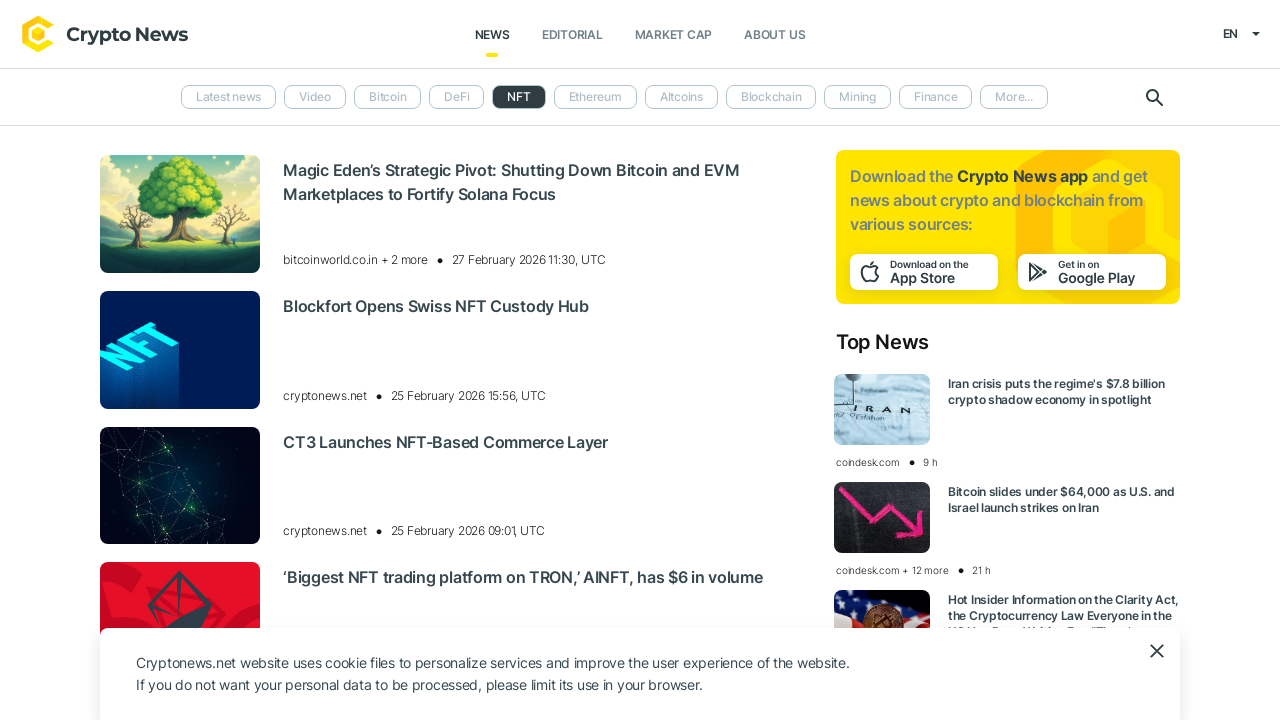

Navigated to CryptoNews NFT section
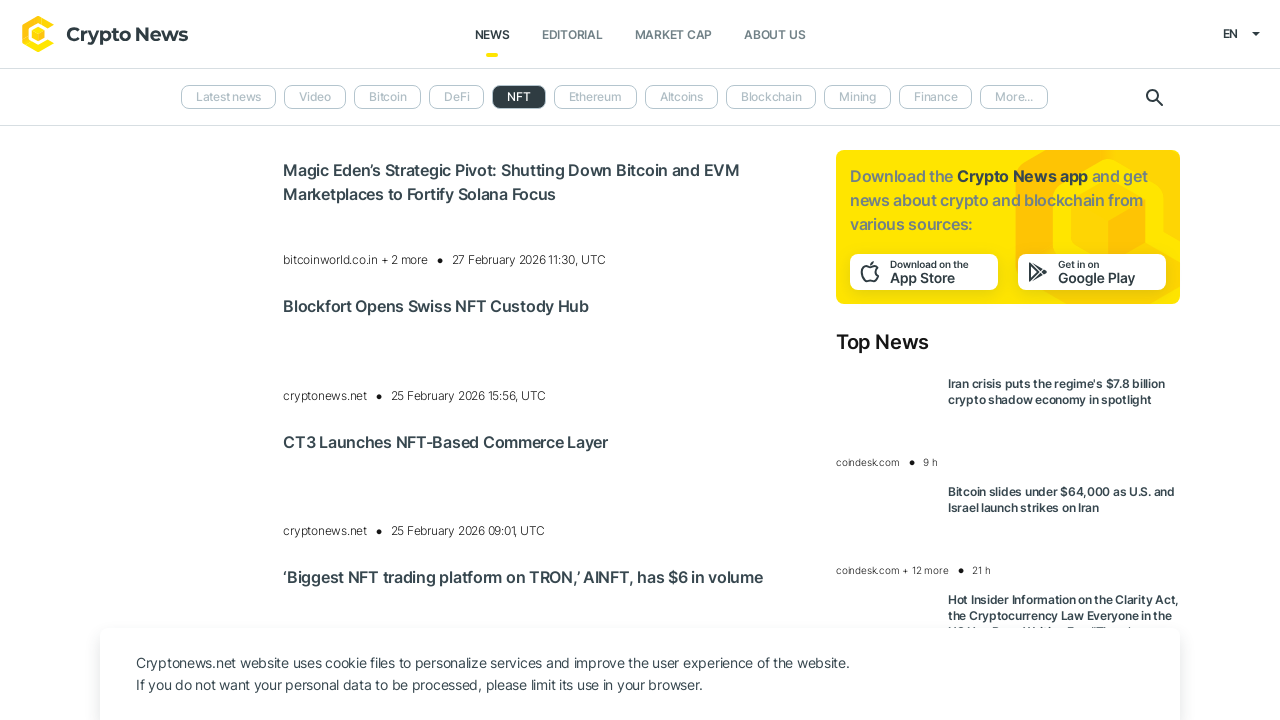

Main news section loaded and became visible
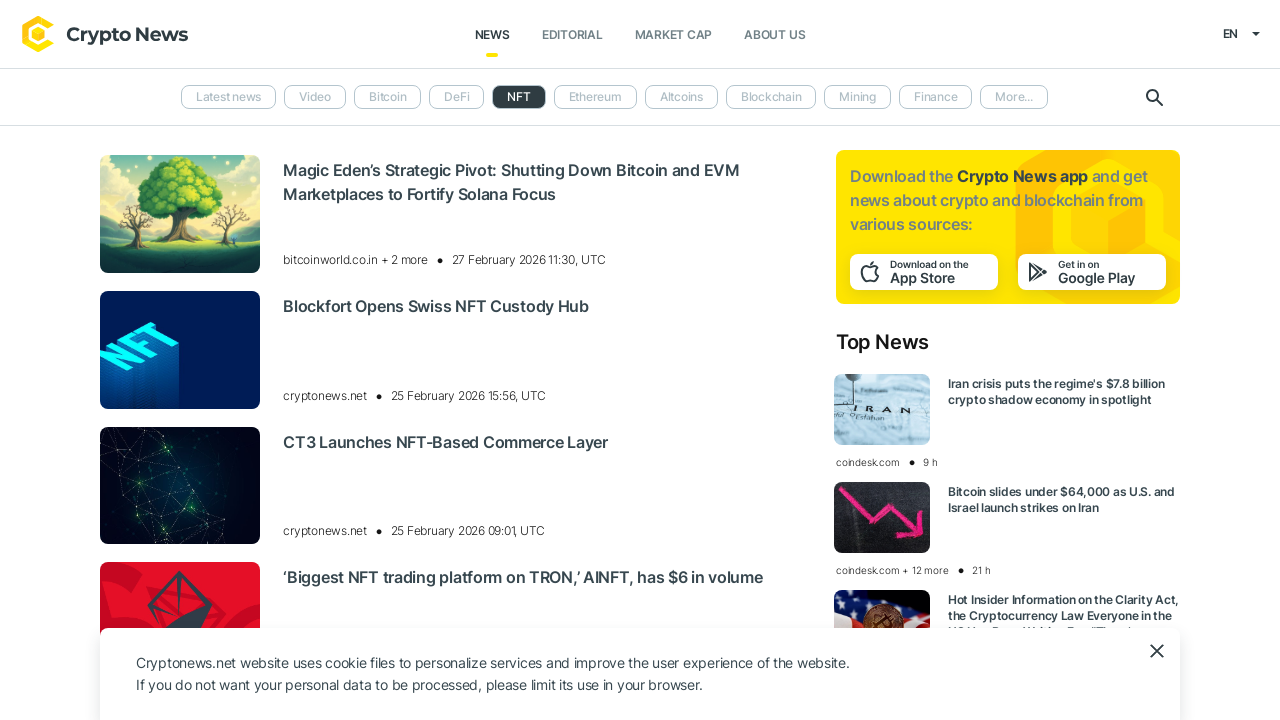

Retrieved 22 news posts from the page
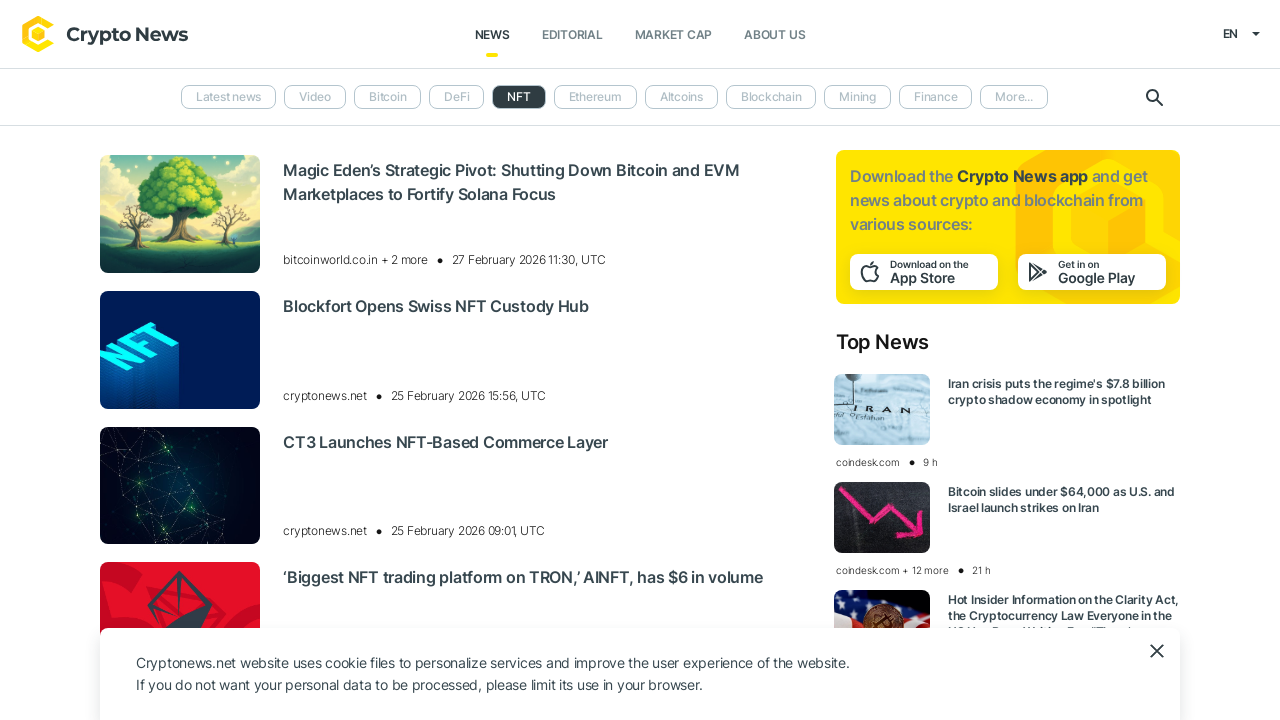

Verified that news posts are displayed on the page
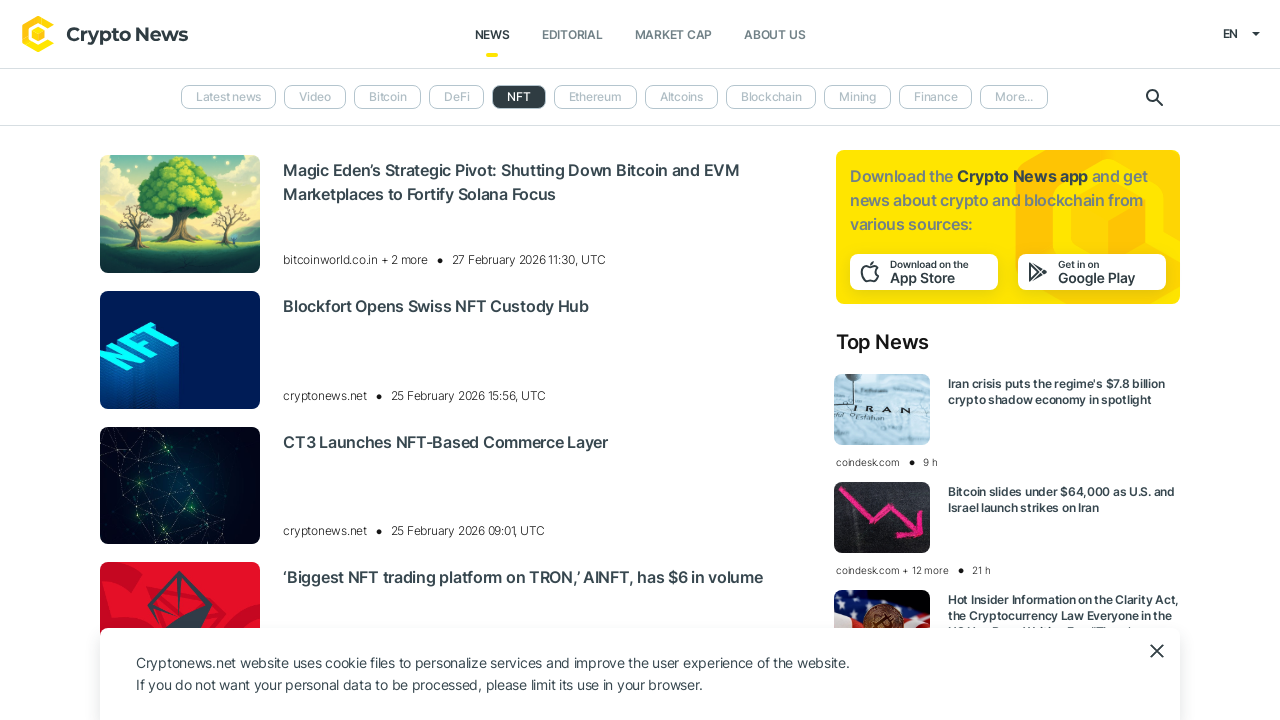

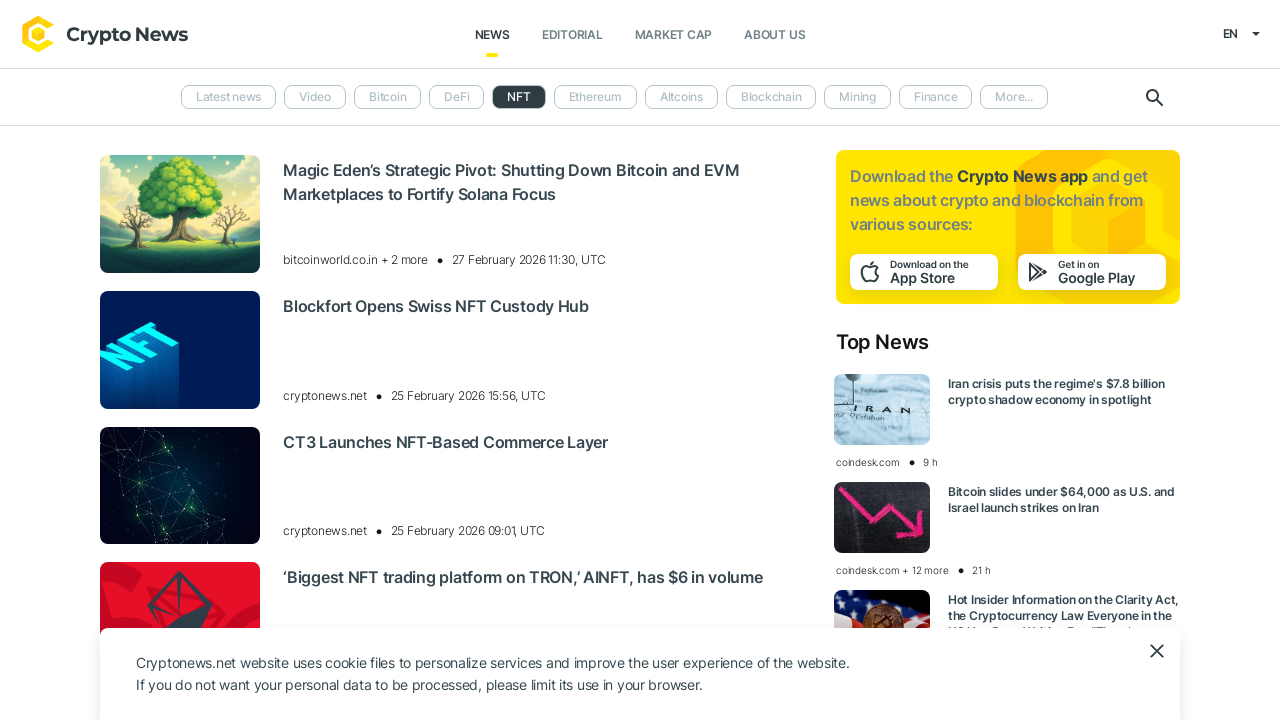